Clicks the Home image link in the header from the products page and verifies it navigates back to the homepage.

Starting URL: https://webshop-agil-testautomatiserare.netlify.app/products

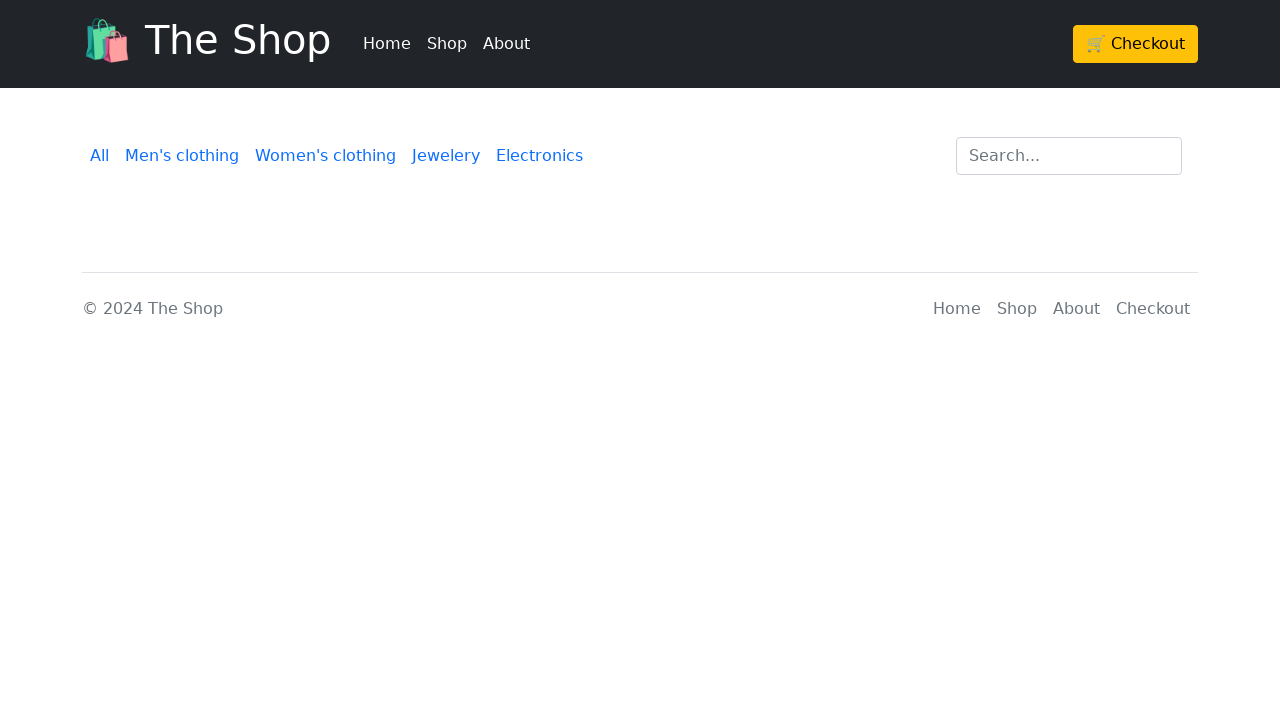

Waited for Home image link in header to be visible
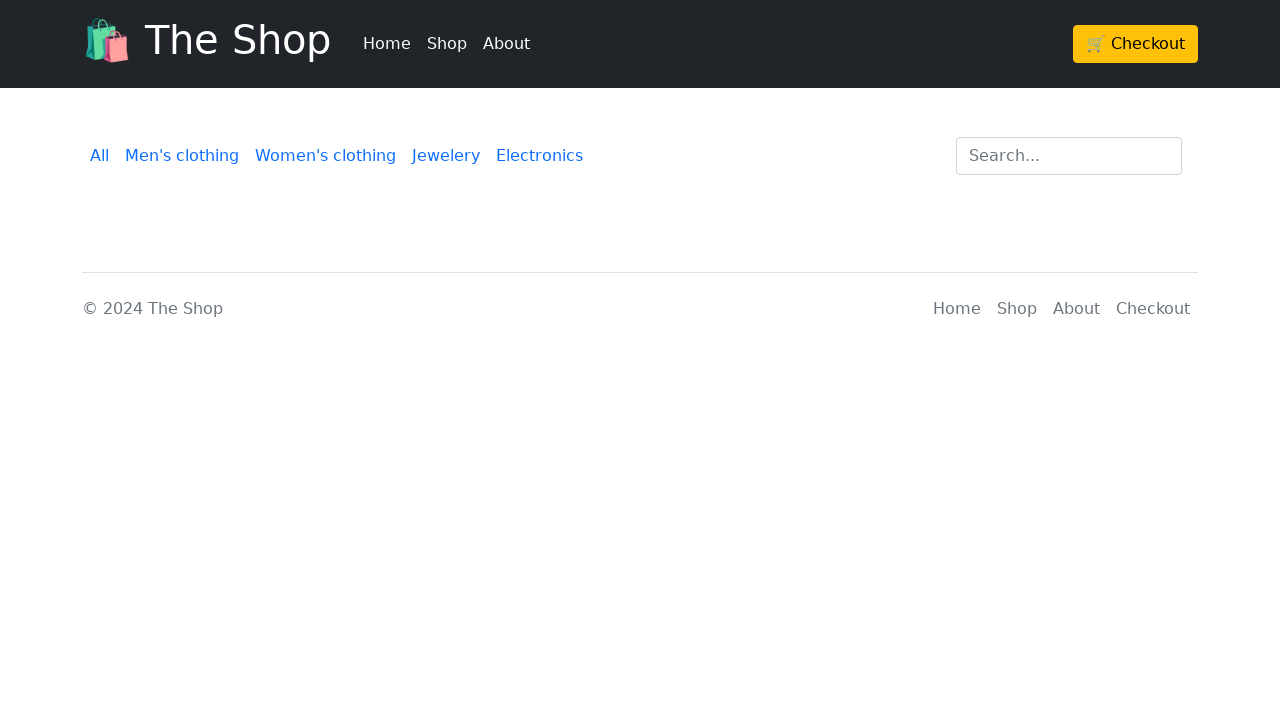

Clicked Home image link in header at (206, 40) on body > header > div > div > a > h1
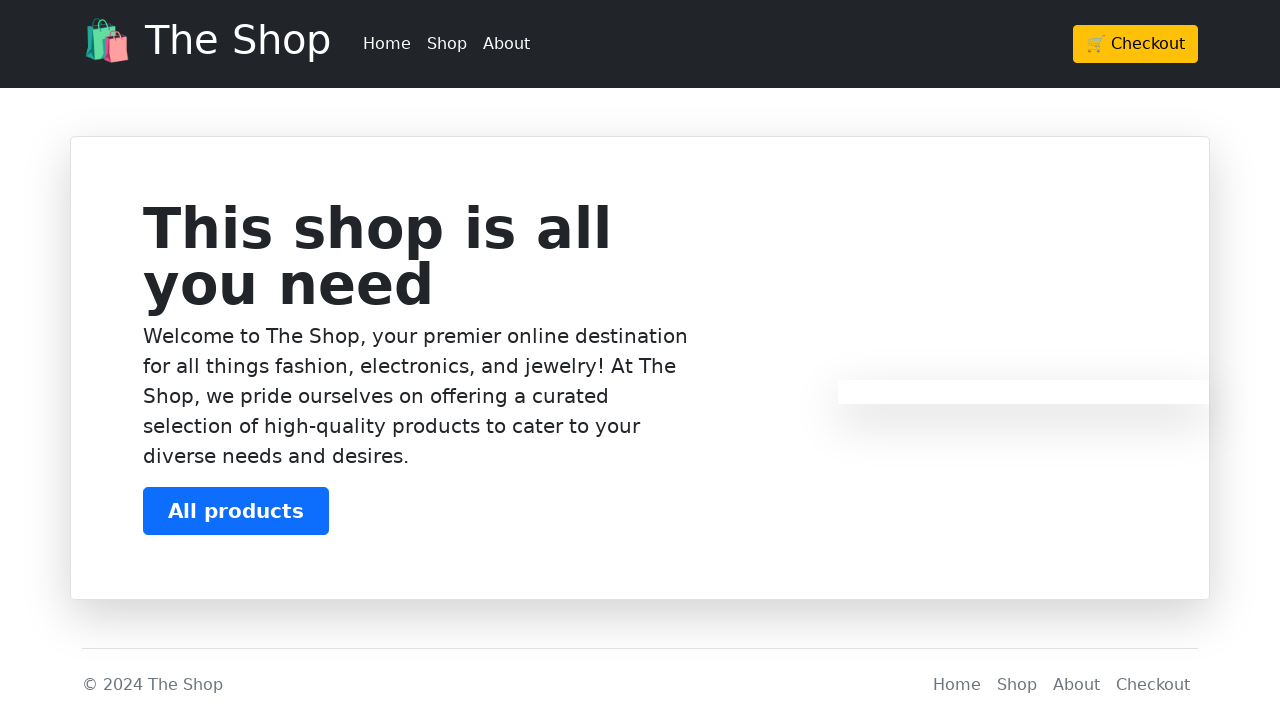

Navigated to homepage URL
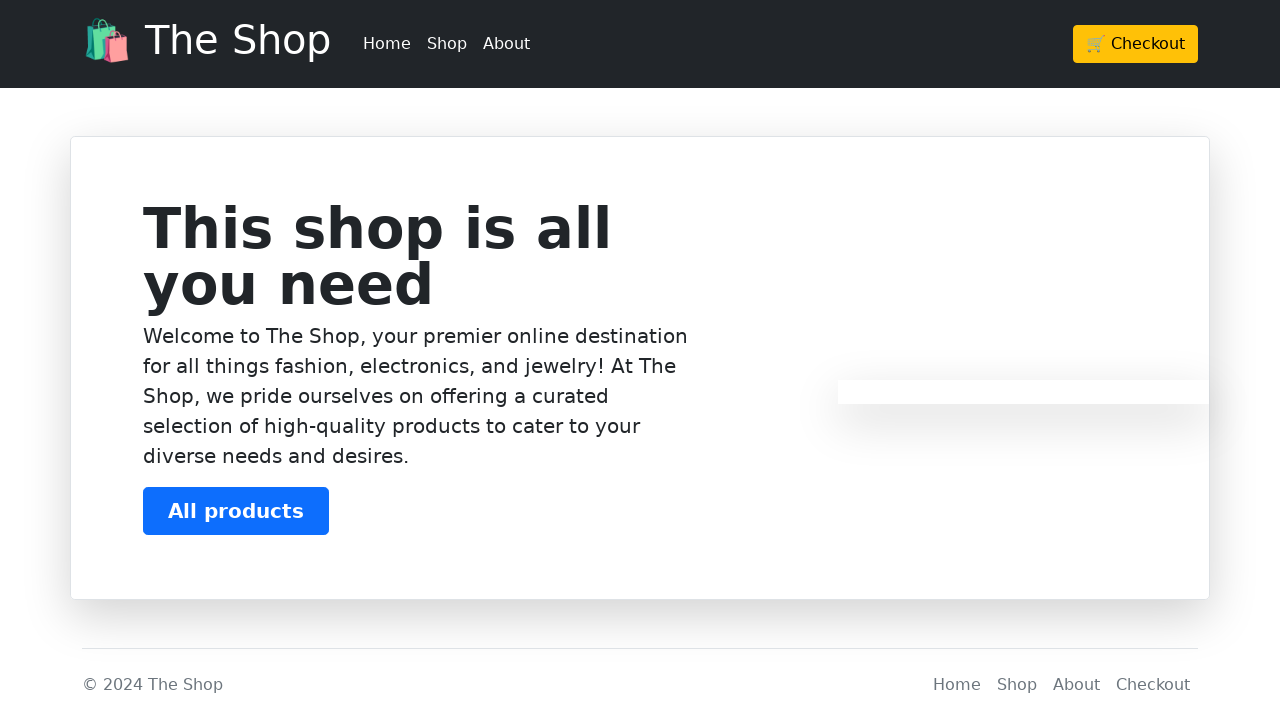

Verified current URL is homepage
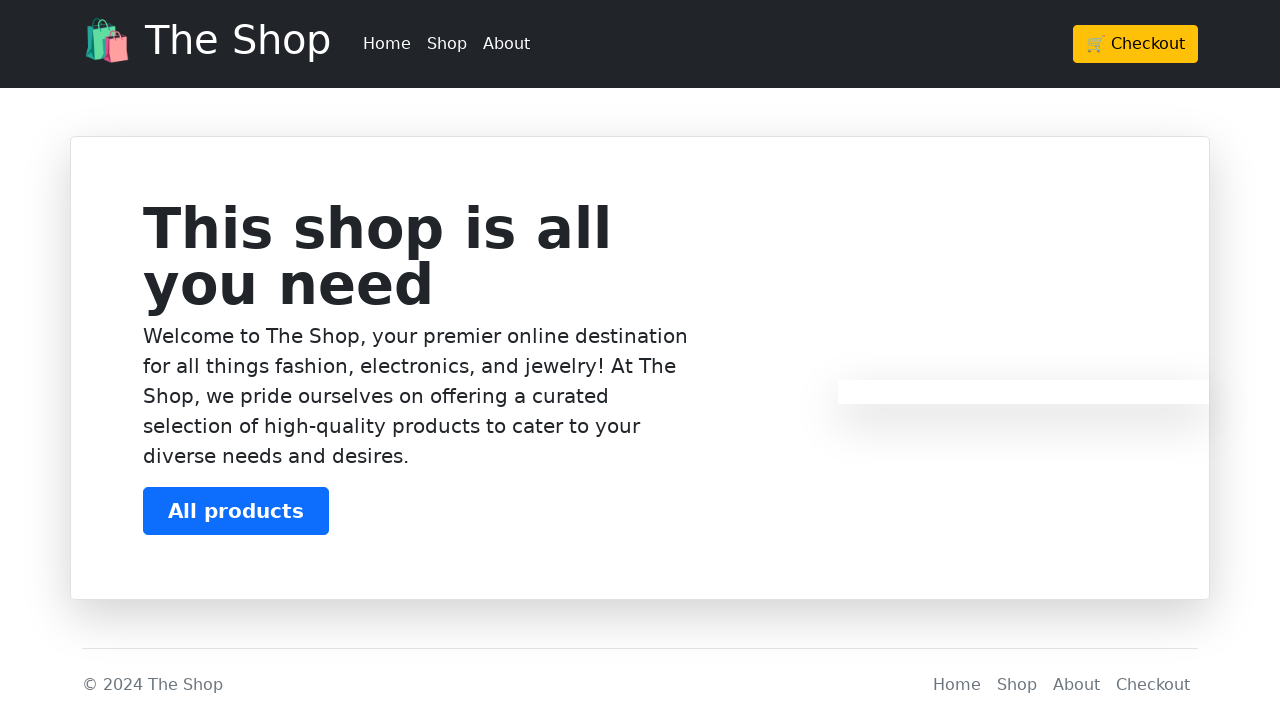

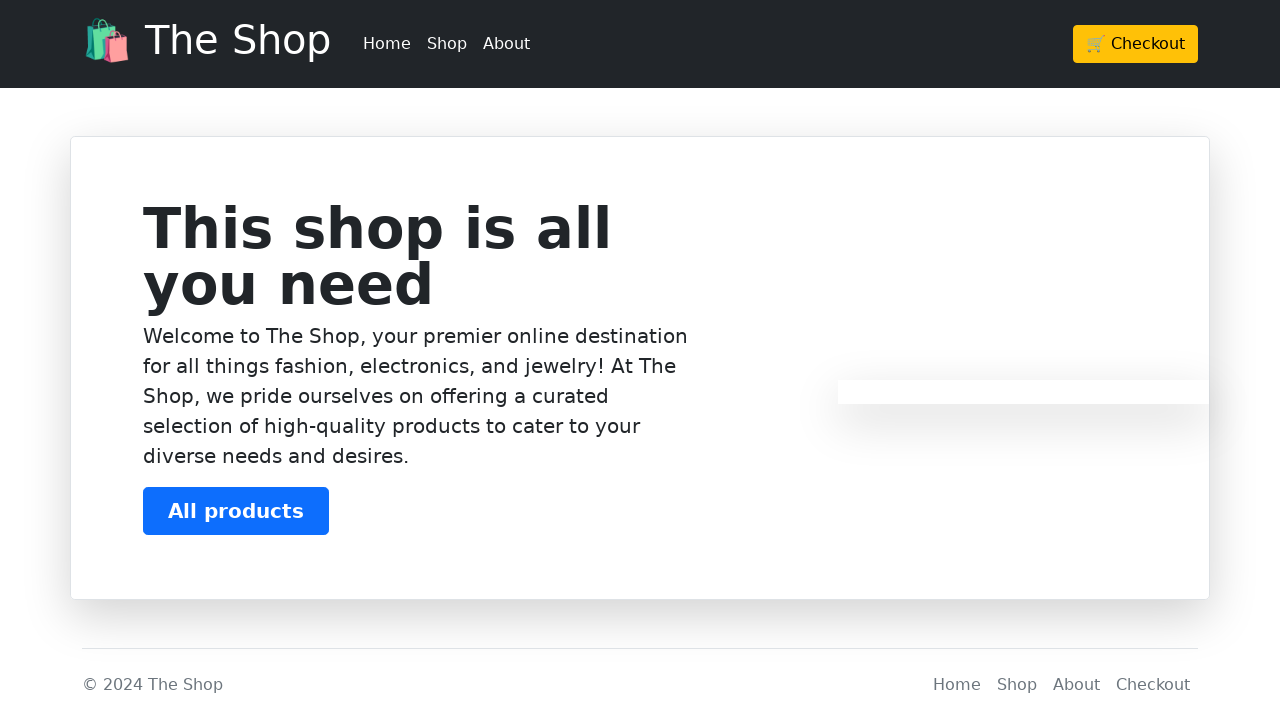